Tests window handling by clicking a link that opens a new window, verifying elements in both windows, and switching between them

Starting URL: http://www.w3schools.com/tags/tryit.asp?filename=tryhtml_link_target

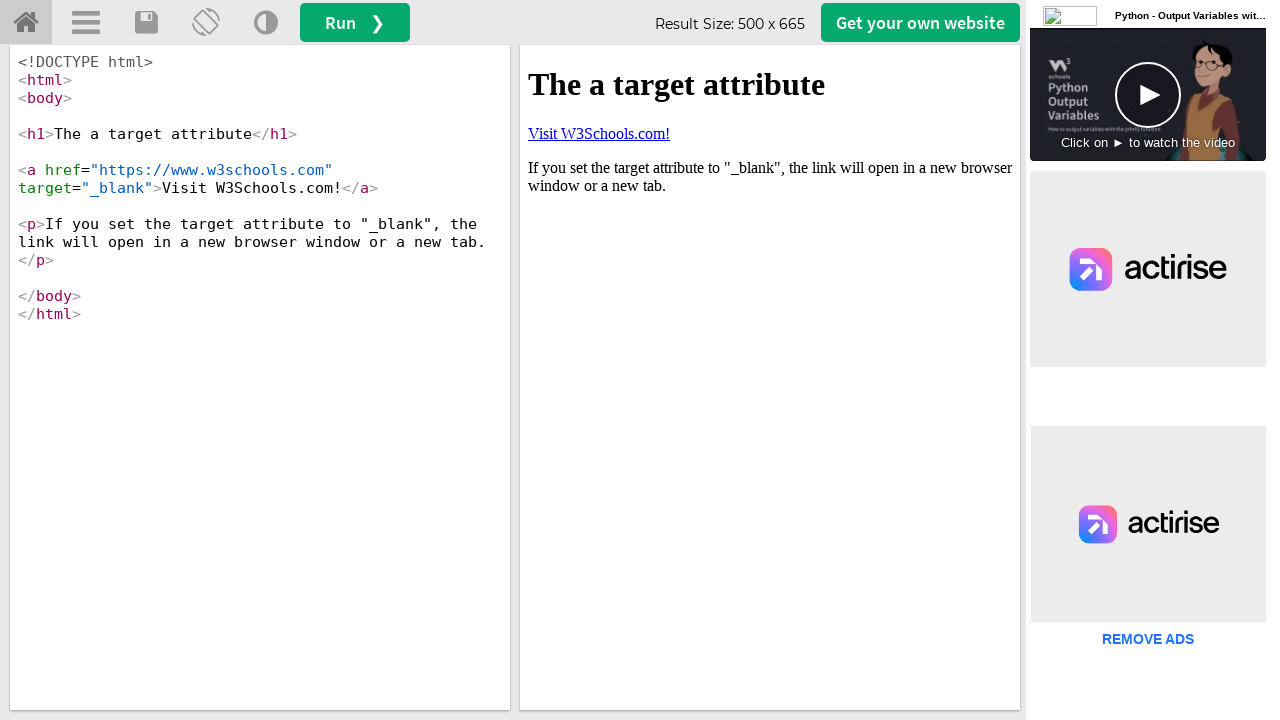

Located iframe to access the link element
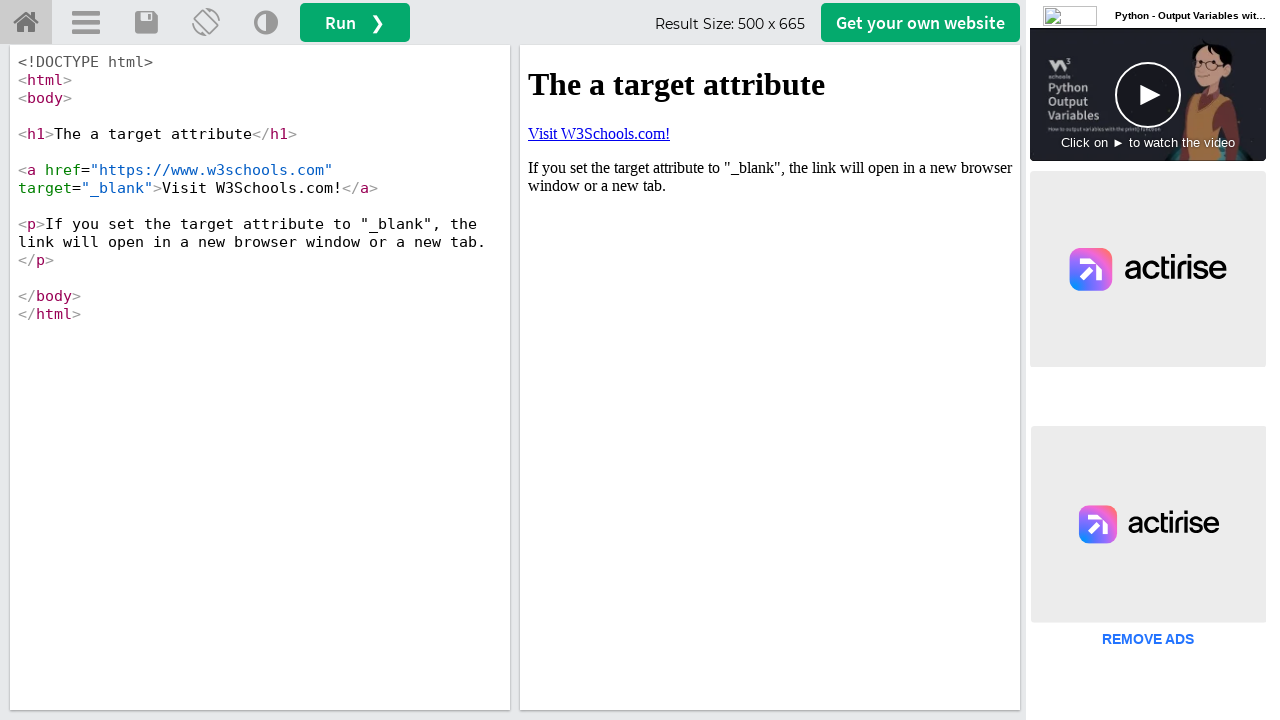

Clicked link that opens new window at (599, 133) on iframe[name='iframeResult'] >> internal:control=enter-frame >> a:has-text('Visit
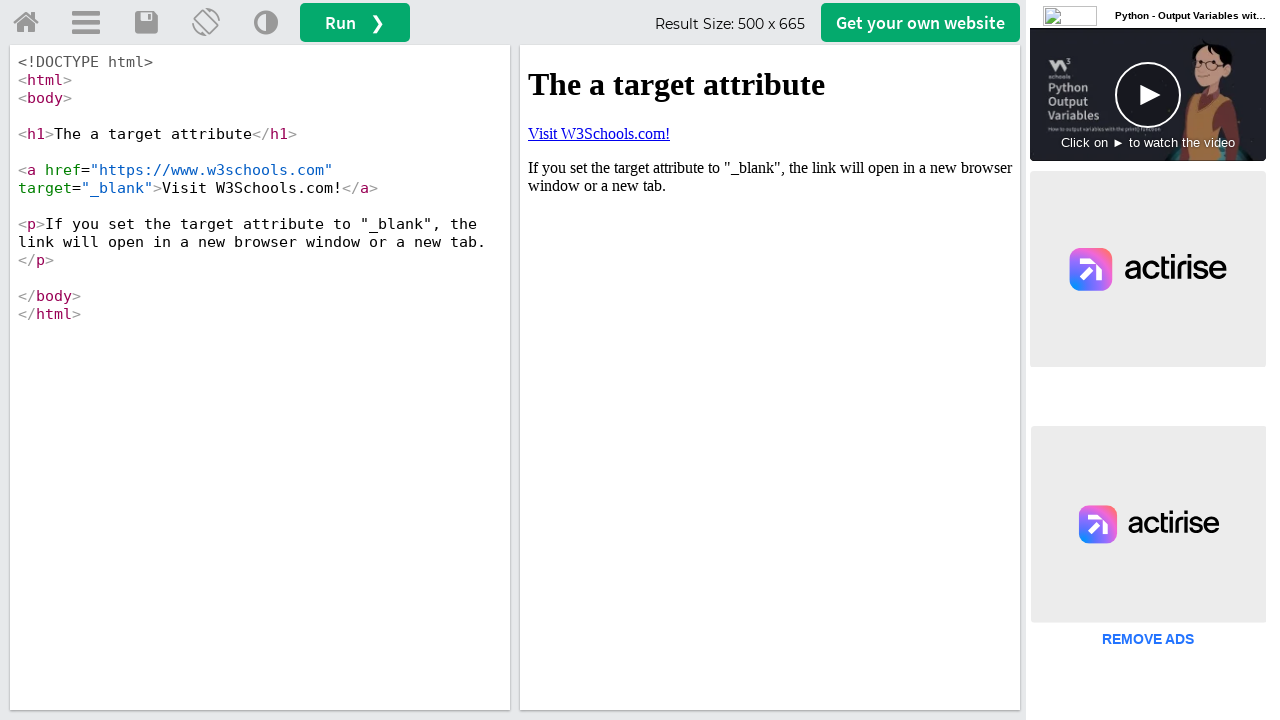

New window opened and captured
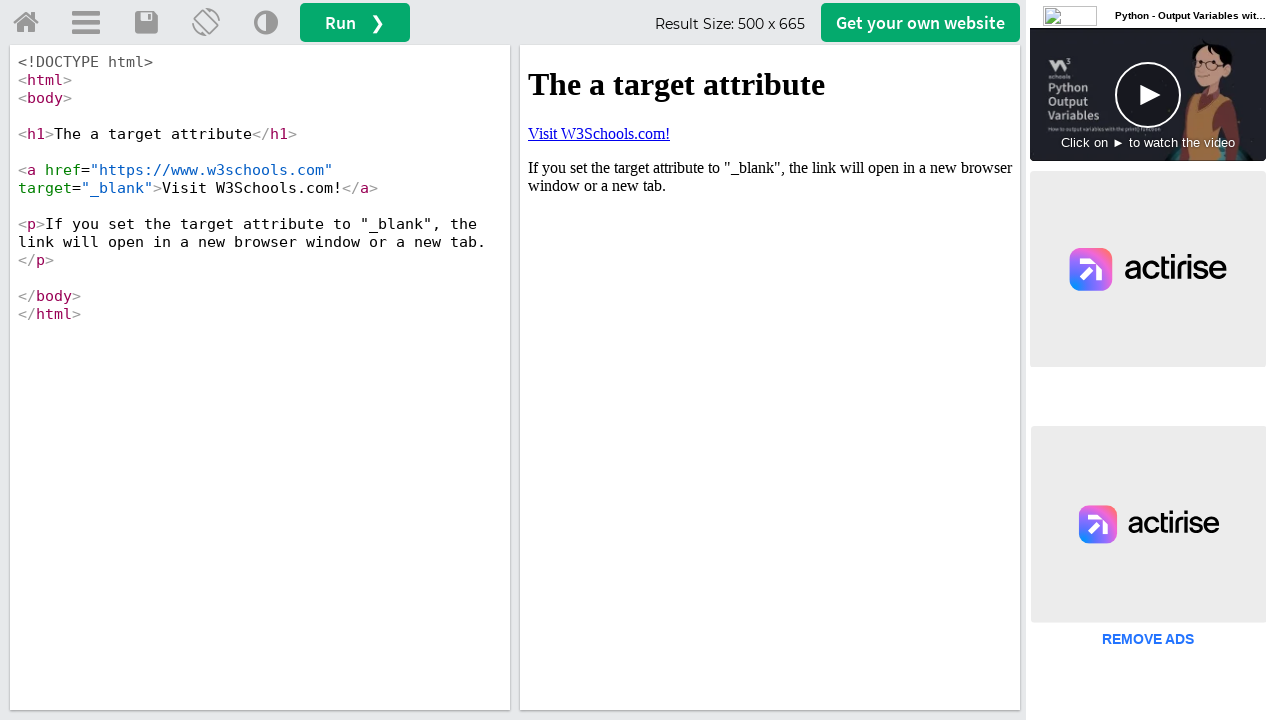

New page loaded and logo element verified
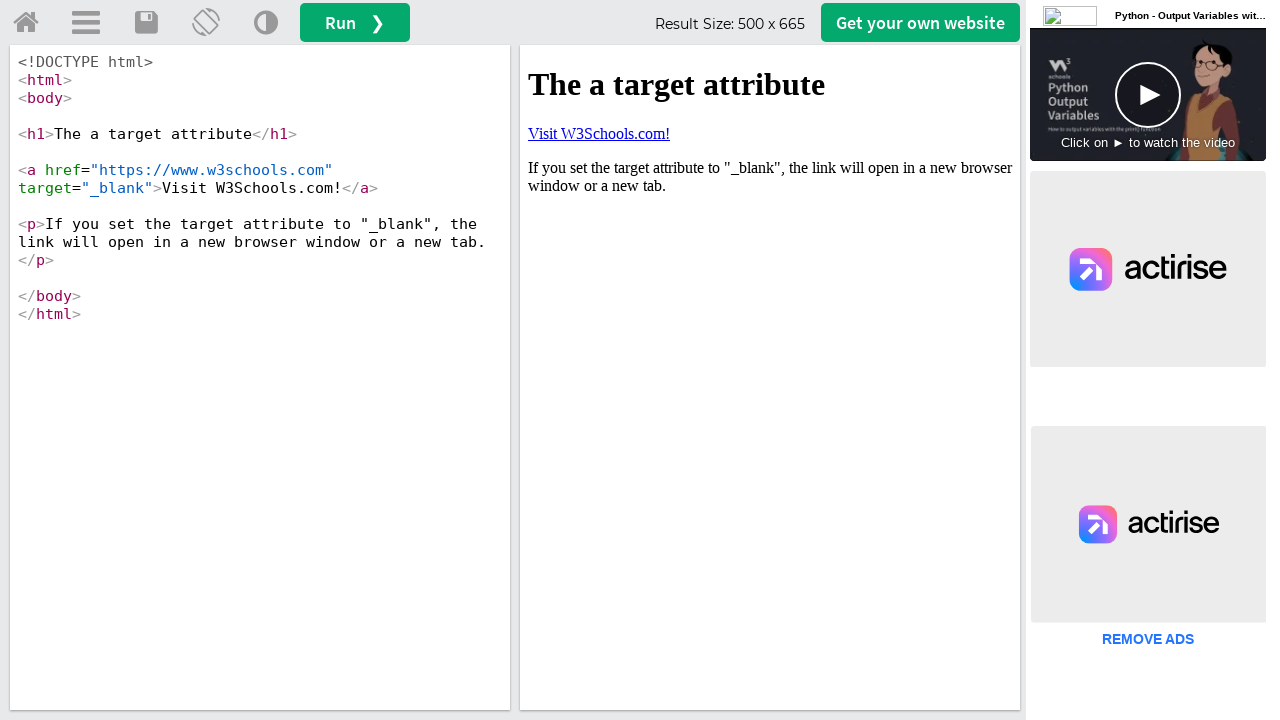

Switched back to original window
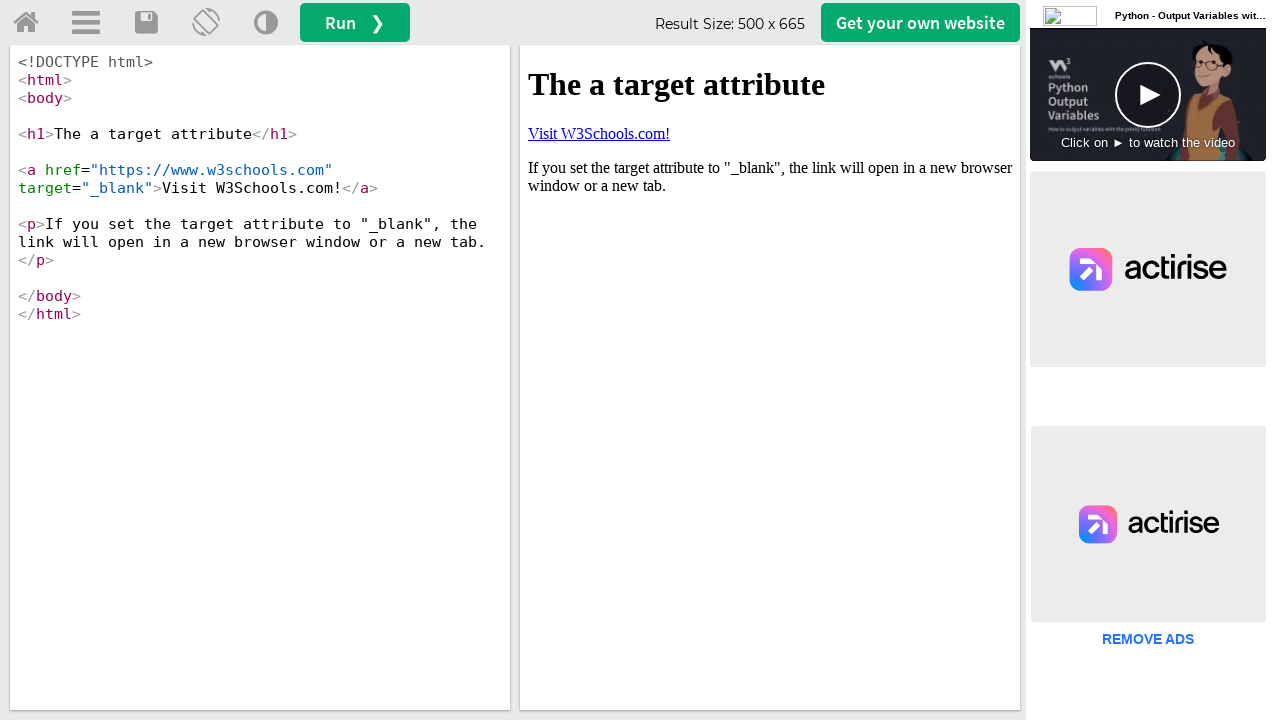

Located Run button in original window
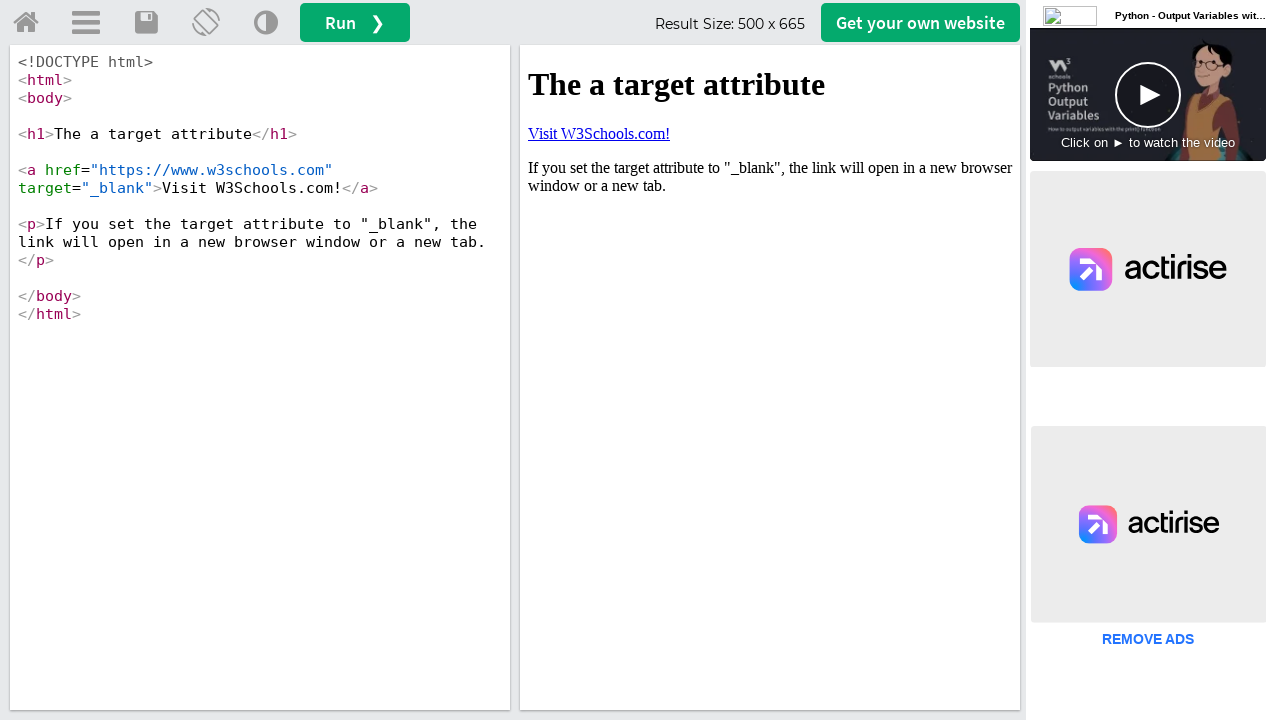

Run button is visible and ready
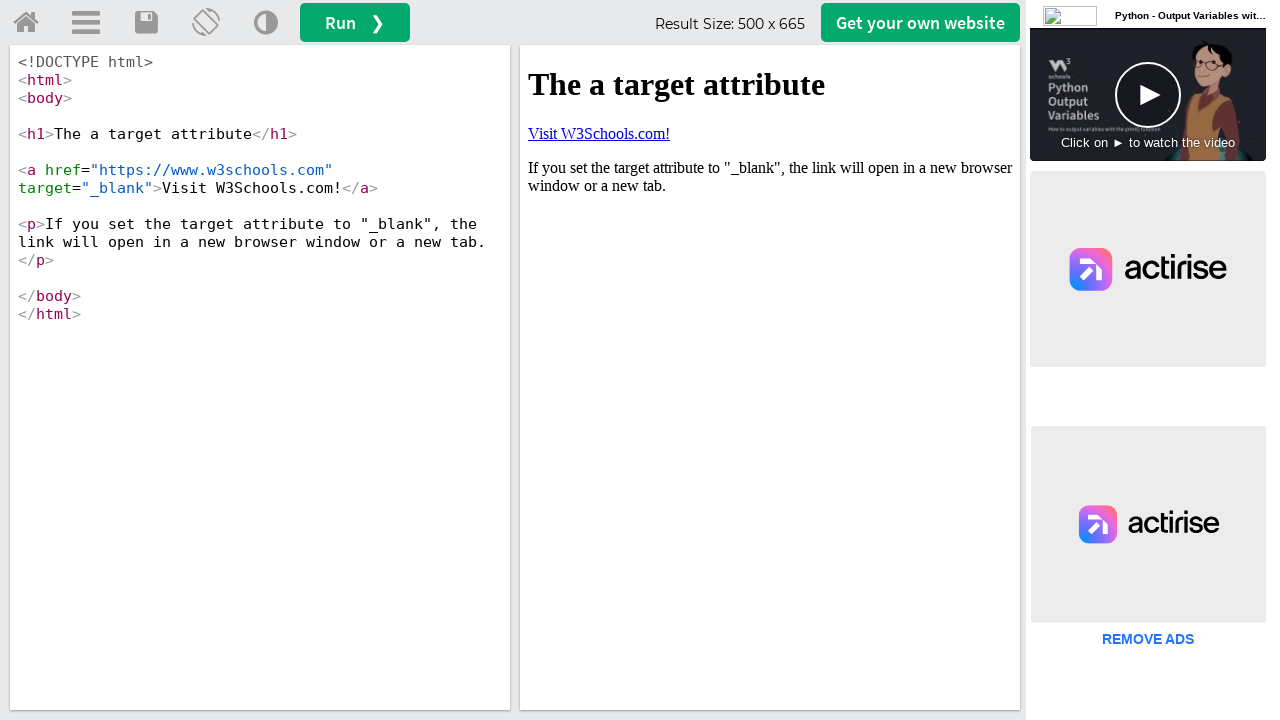

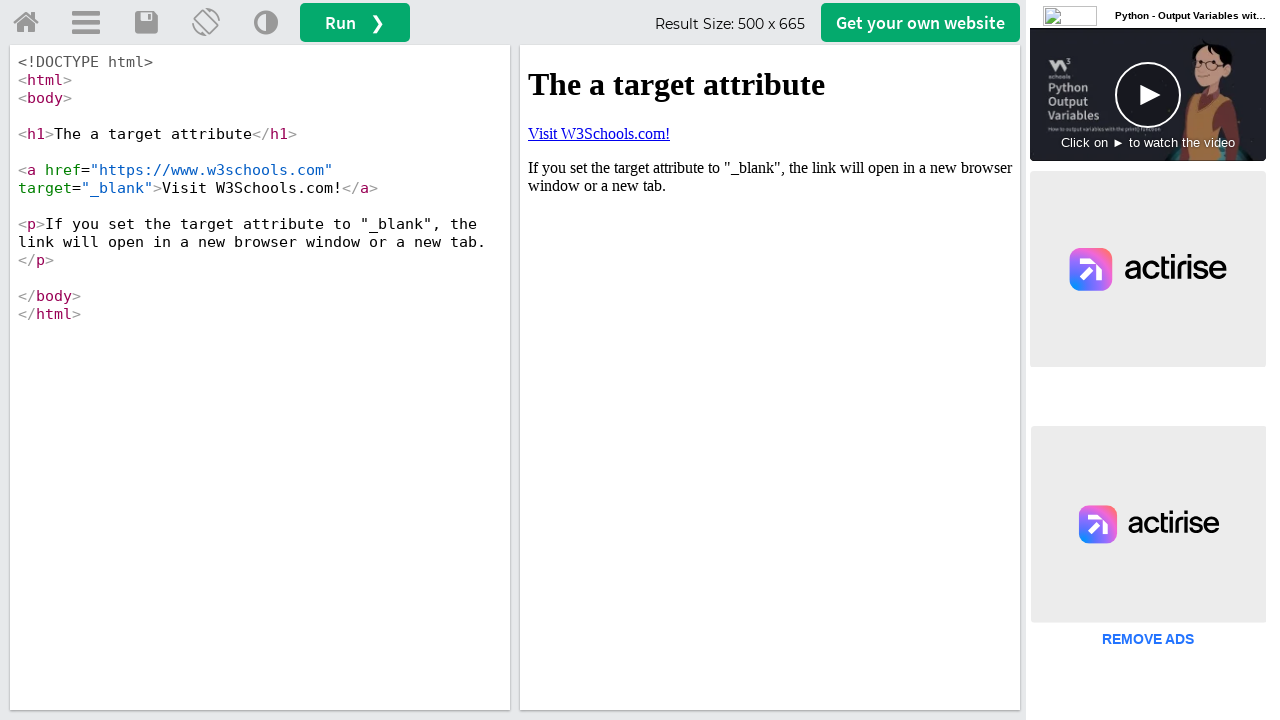